Tests basic form interactions by clearing and filling a text input, clicking a result button, and selecting a checkbox on an actions example page.

Starting URL: https://kristinek.github.io/site/examples/actions

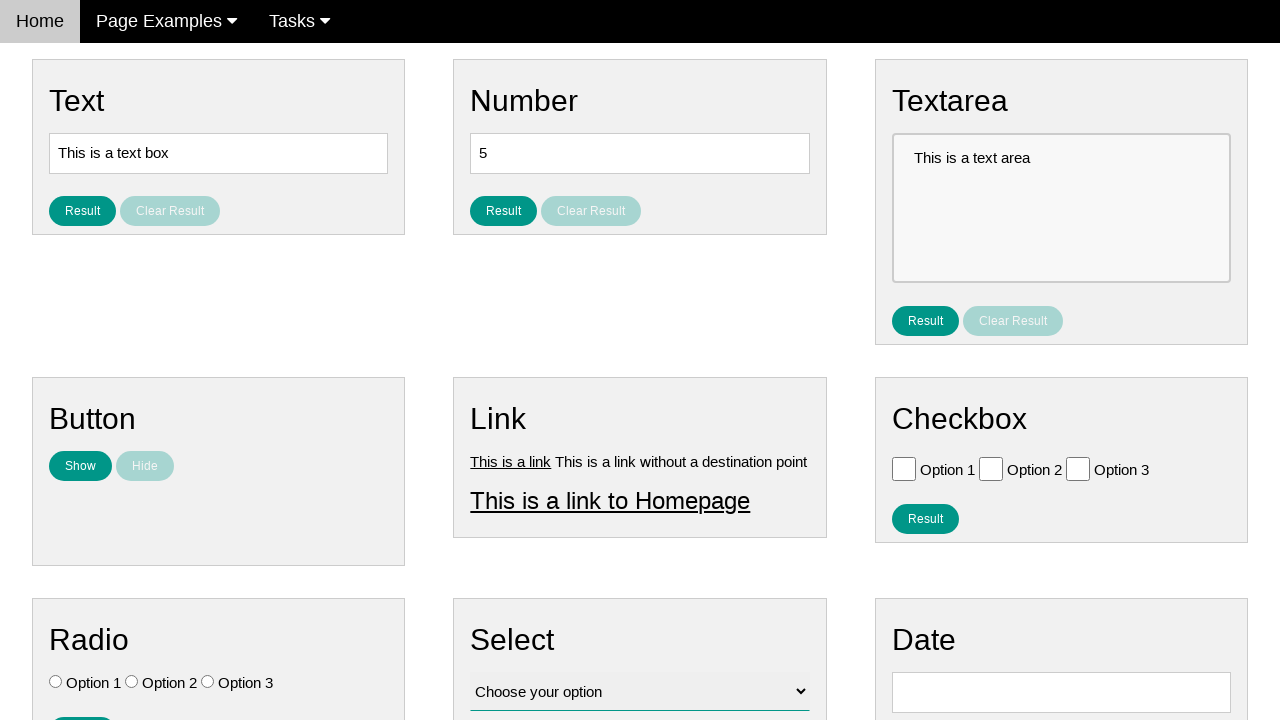

Cleared the text input field on #text
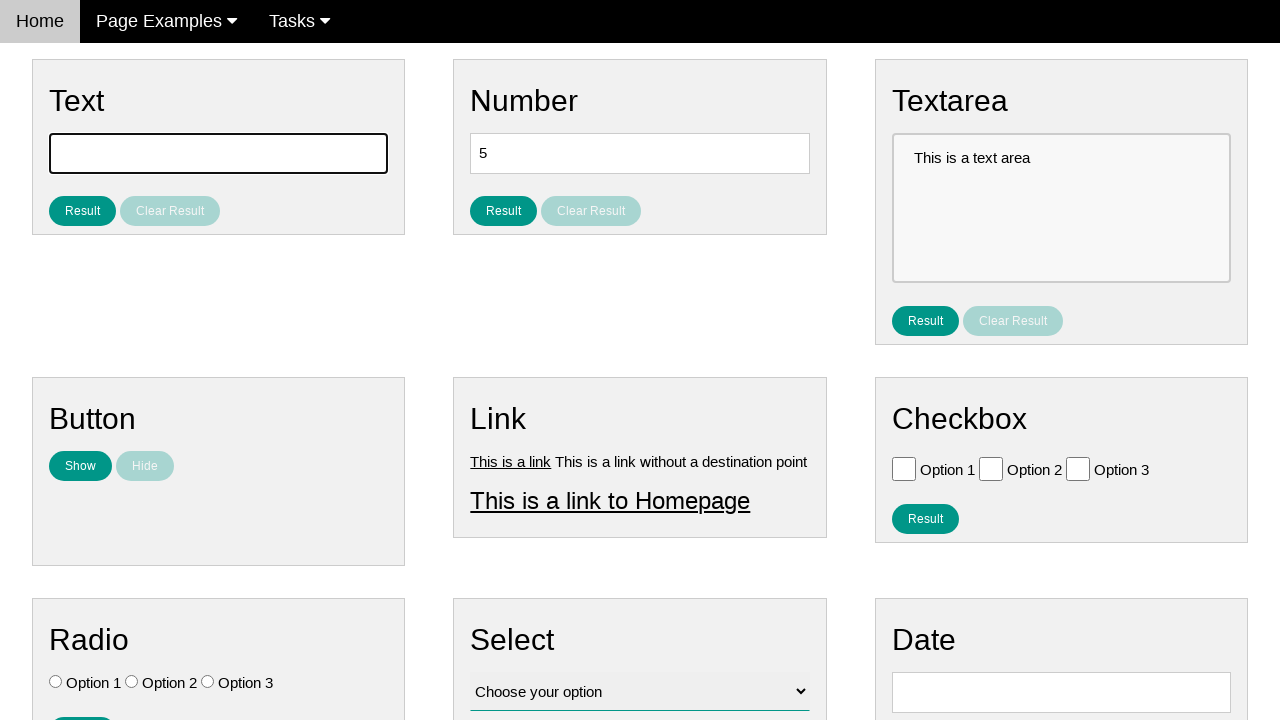

Filled text input with 'Hello World!' on #text
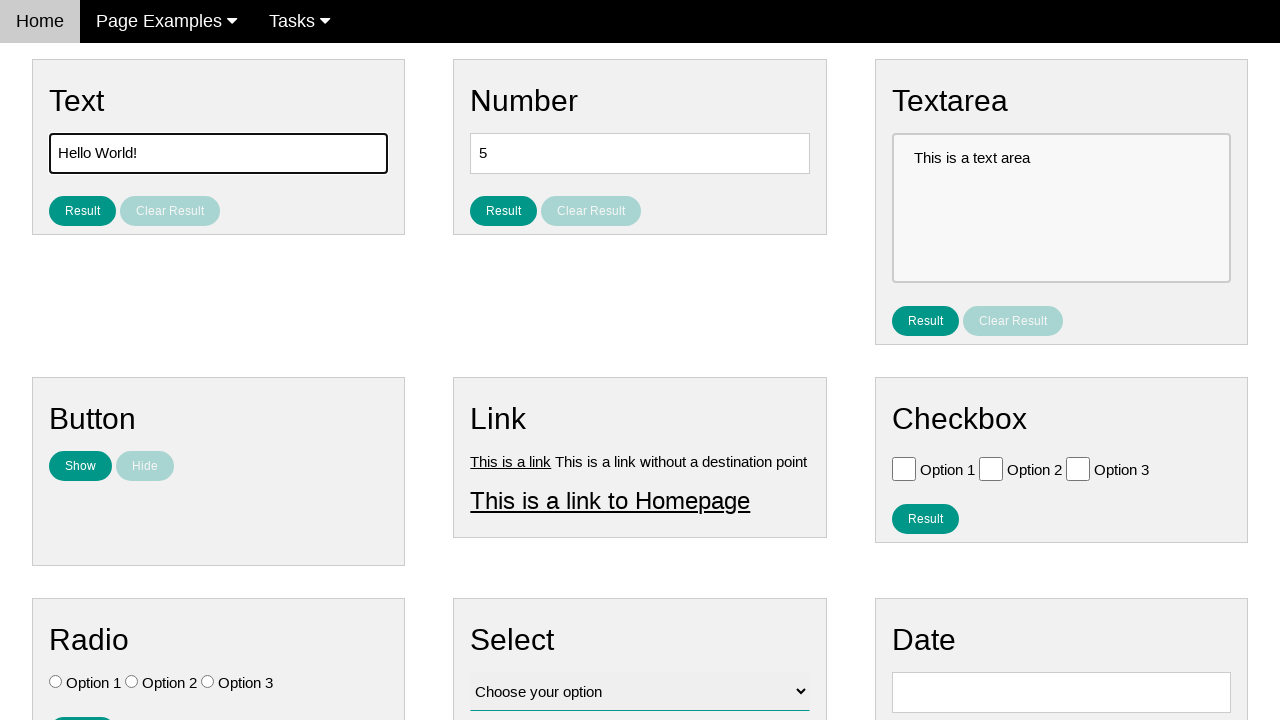

Clicked the result button at (82, 211) on #result_button_text
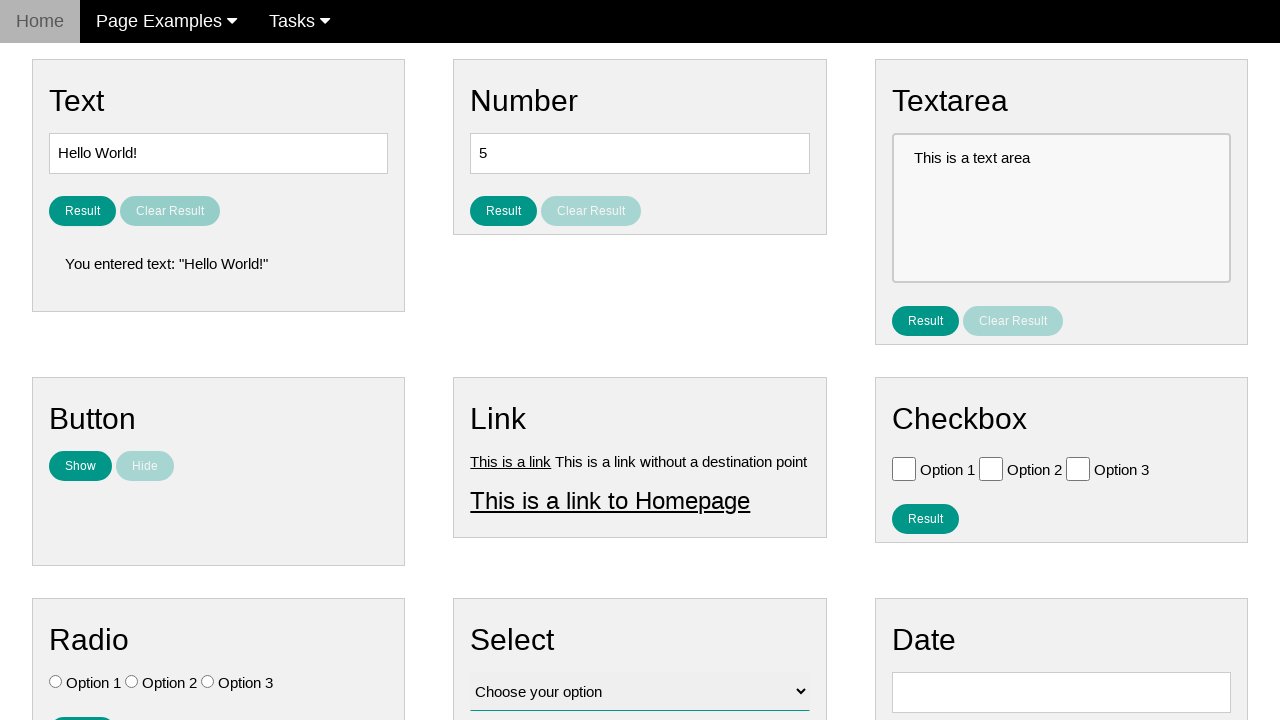

Clicked the checkbox at (904, 468) on #vfb-6-0
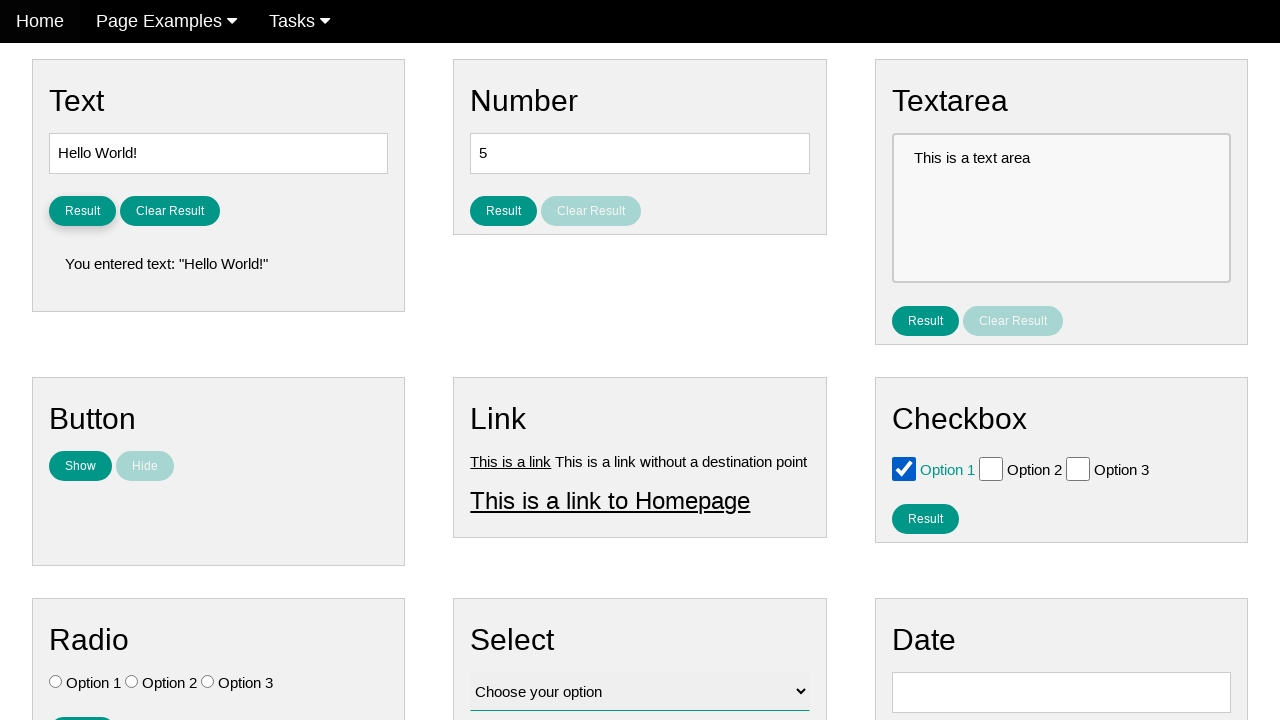

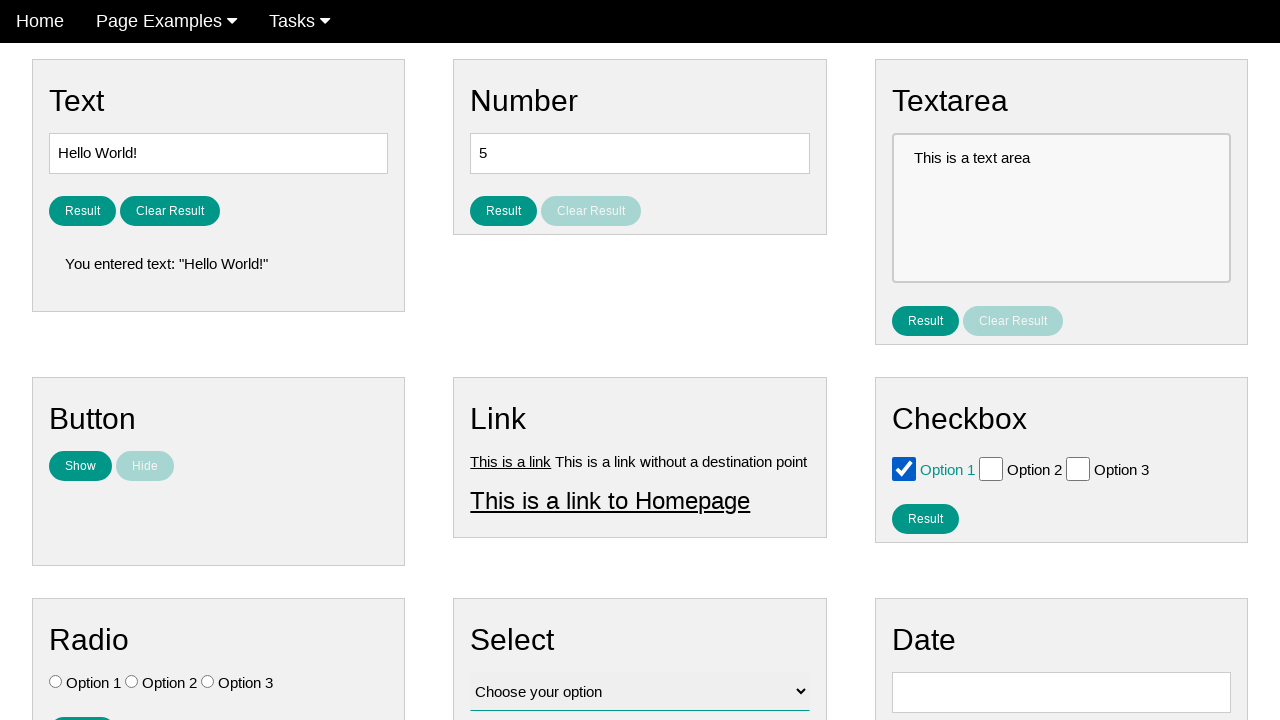